Tests that the Check24 website loads correctly by verifying the page title contains the expected text

Starting URL: https://check24.de

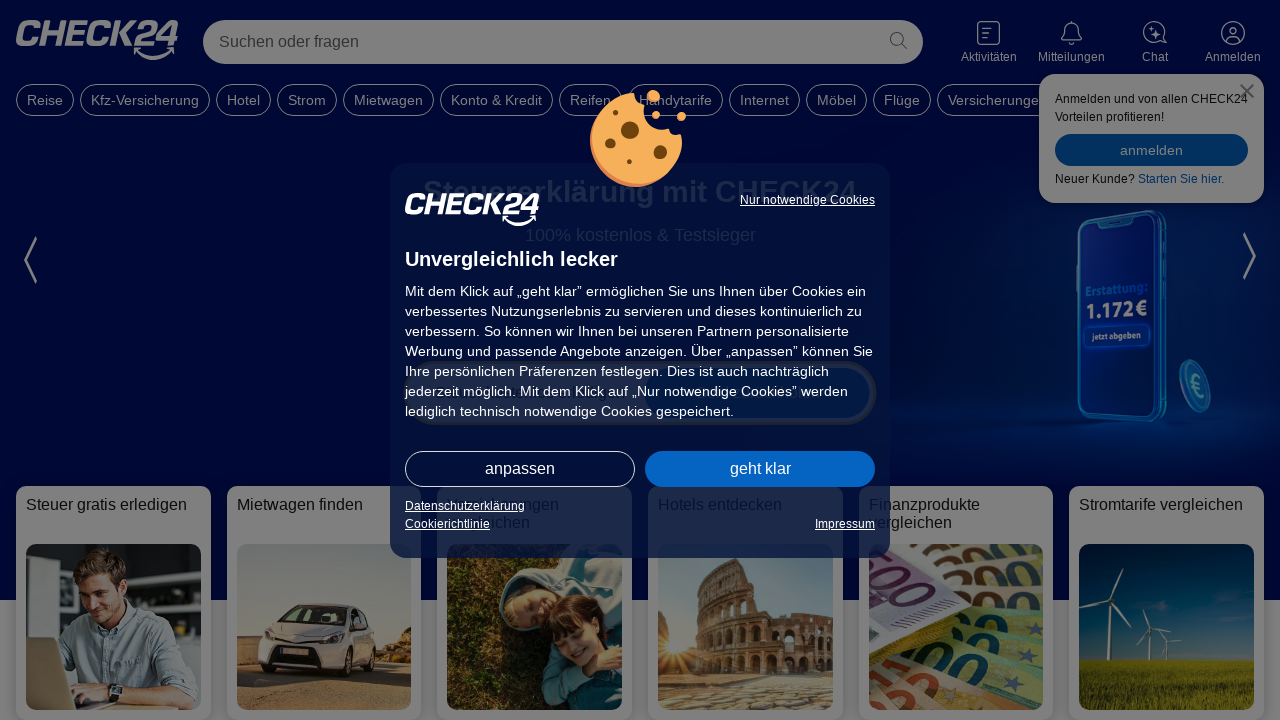

Waited for page to reach domcontentloaded state
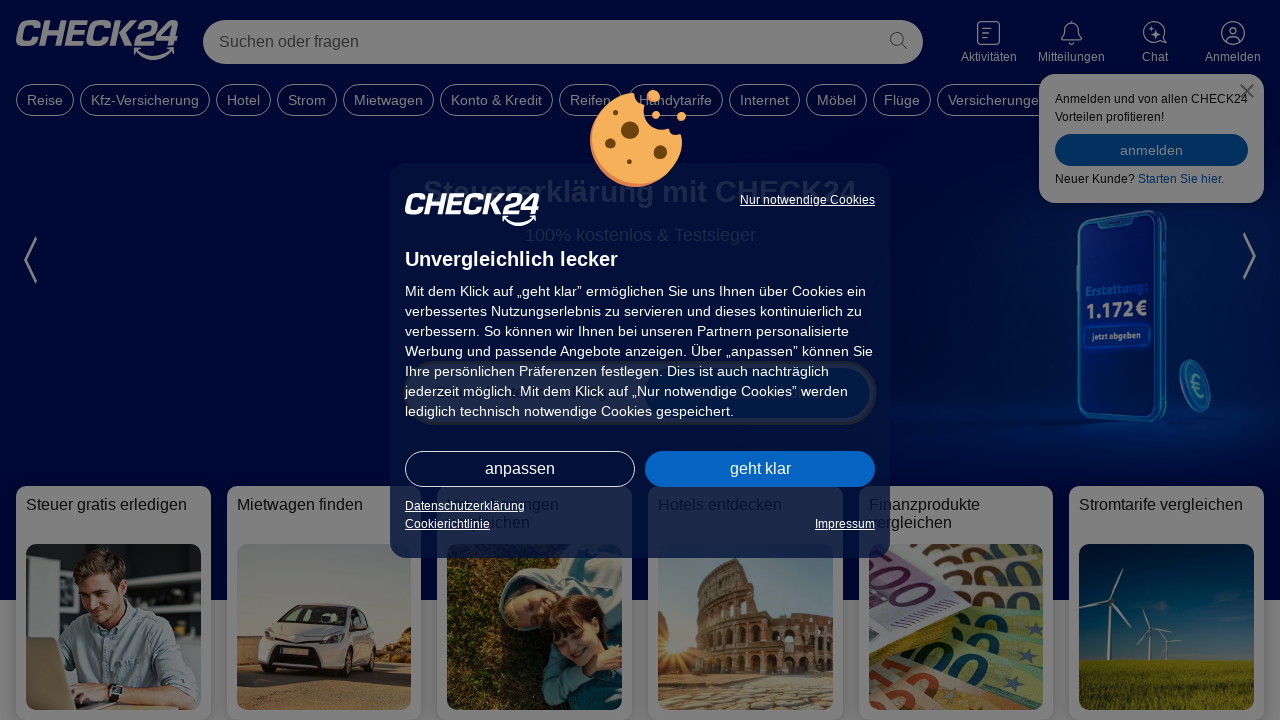

Retrieved page title
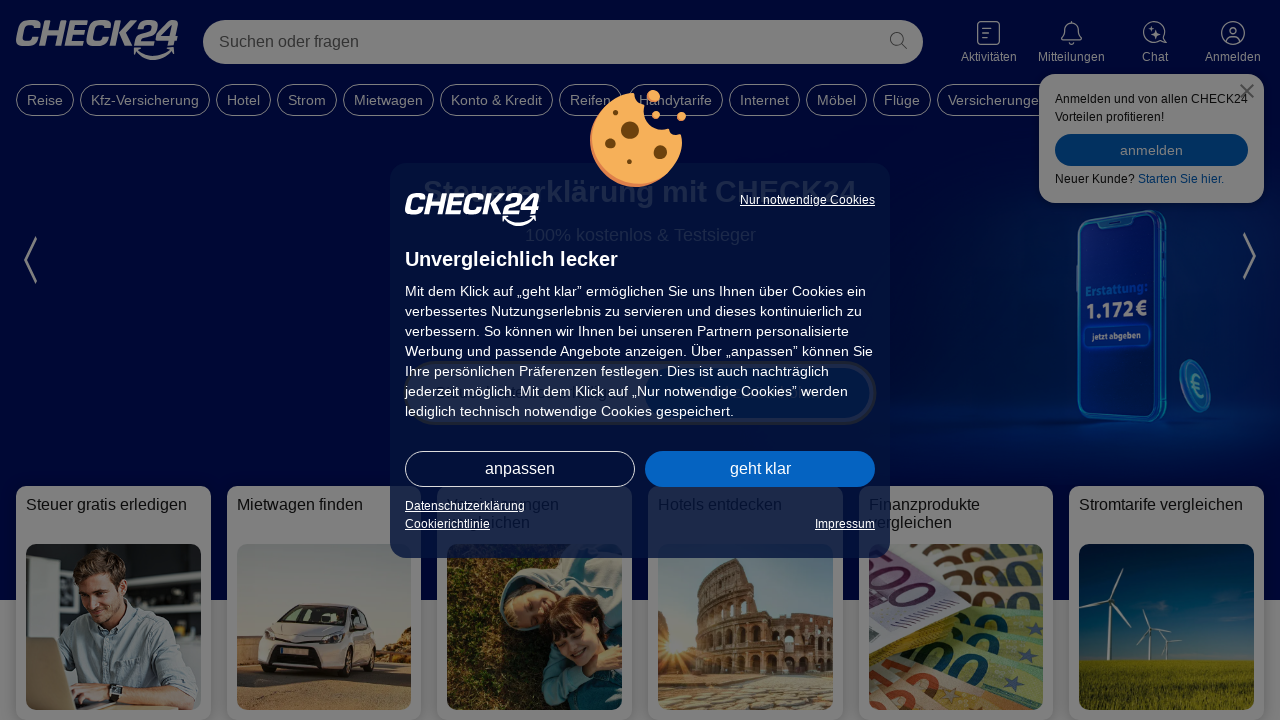

Verified page title contains 'CHECK24': 'CHECK24 | Das Vergleichsportal'
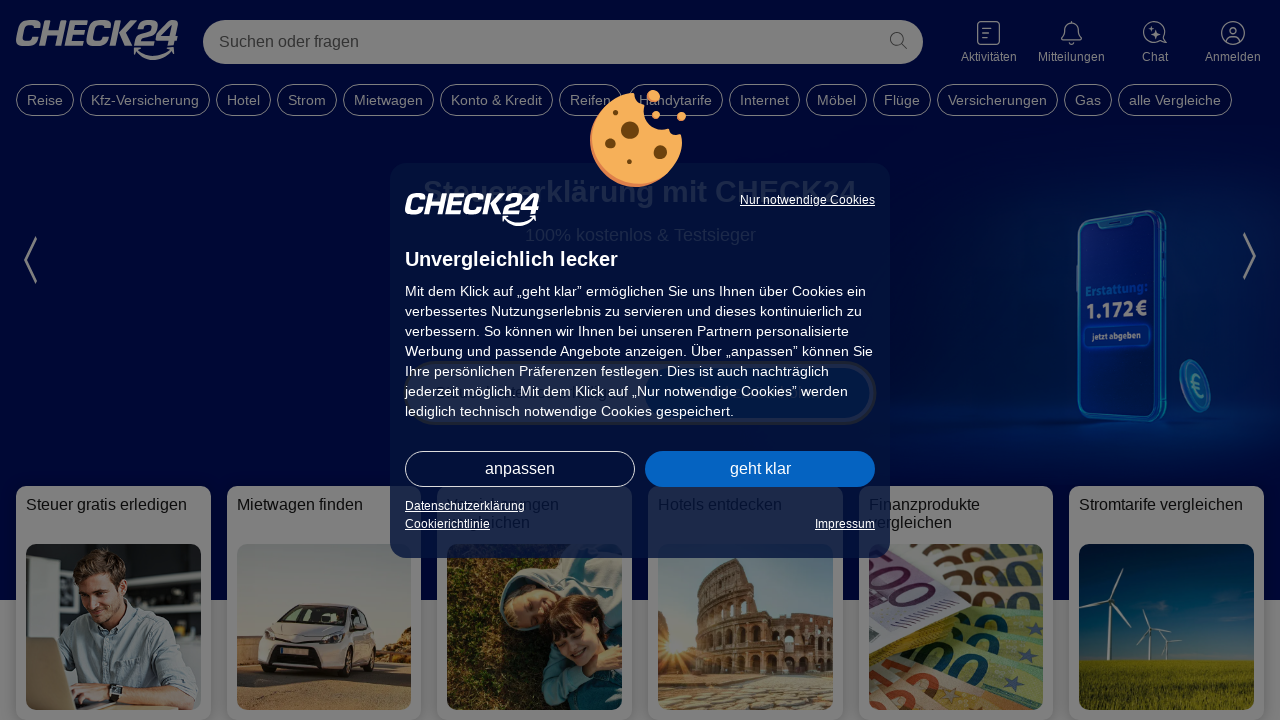

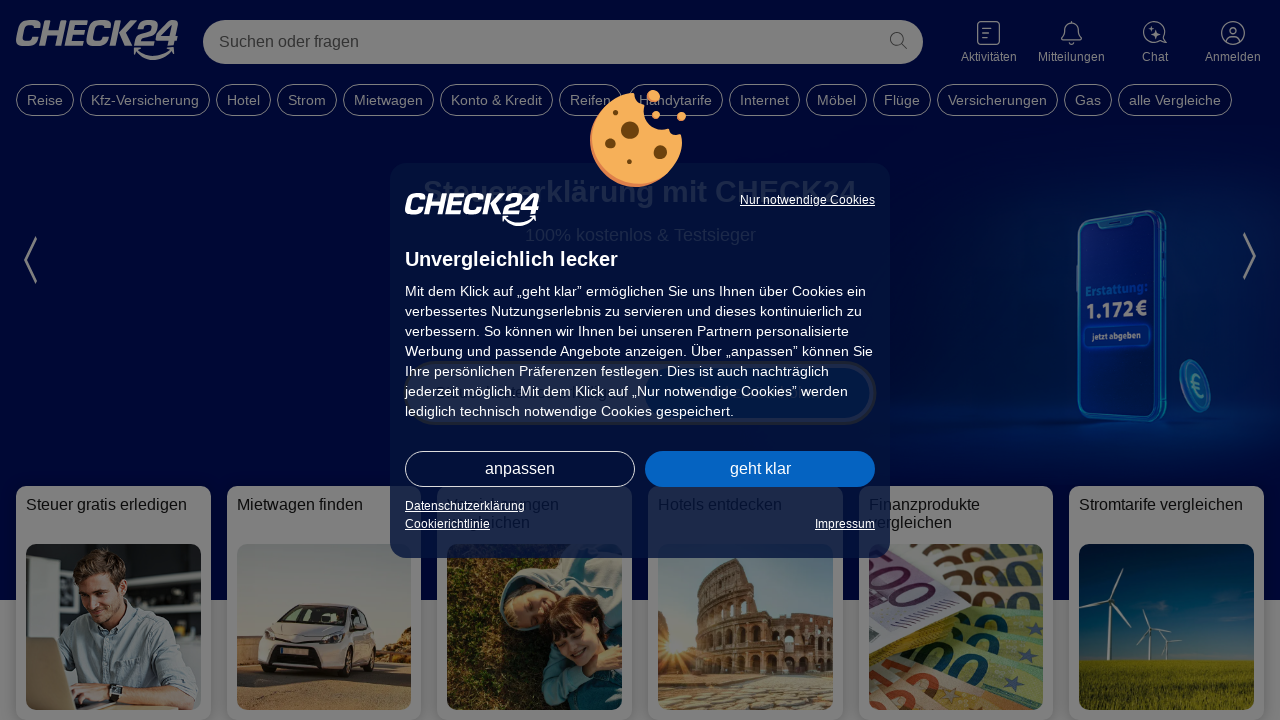